Tests scrolling to a specific element on the automation practice page and filling a text input field with a name value

Starting URL: https://rahulshettyacademy.com/AutomationPractice/

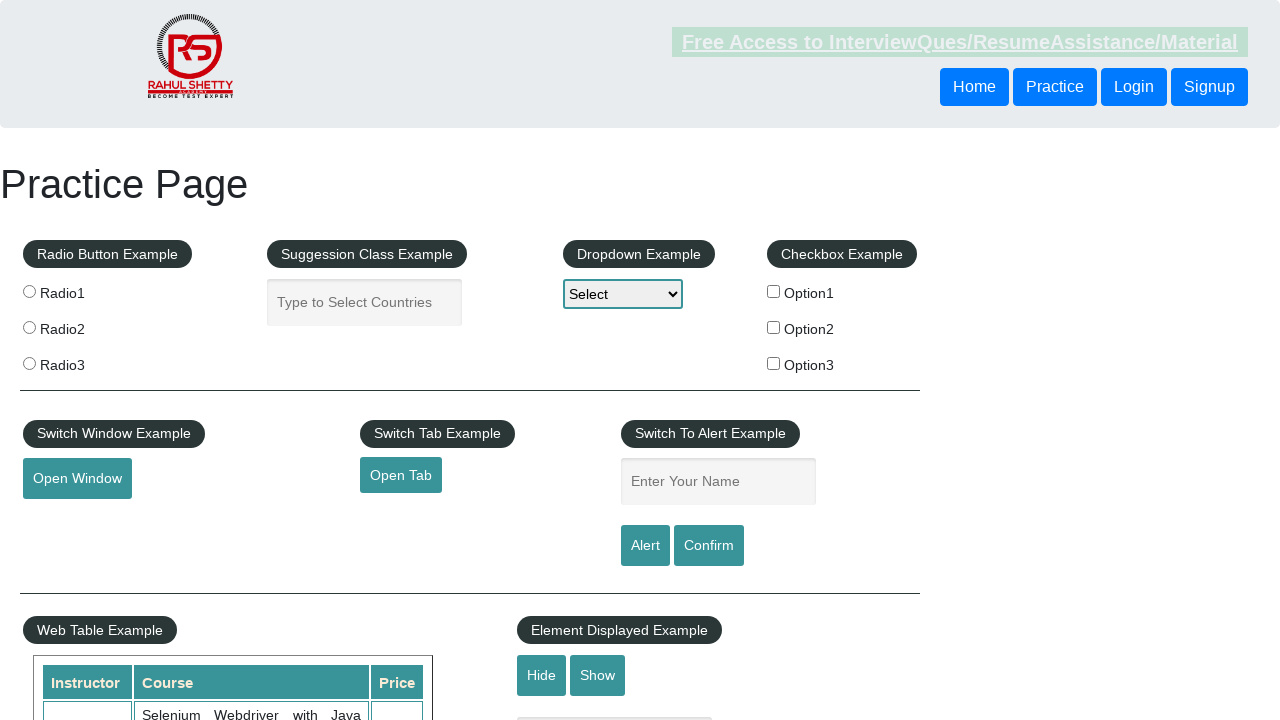

Scrolled to Mouse Hover Example section
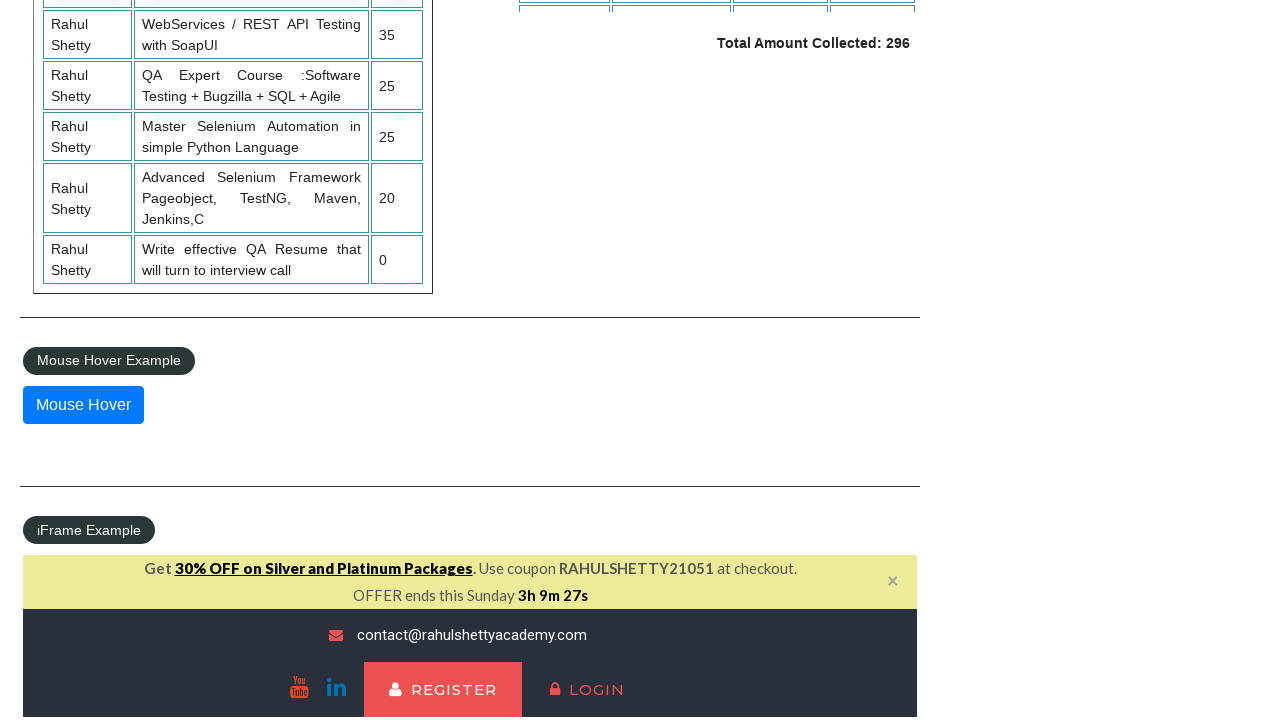

Waited for scroll animation to complete
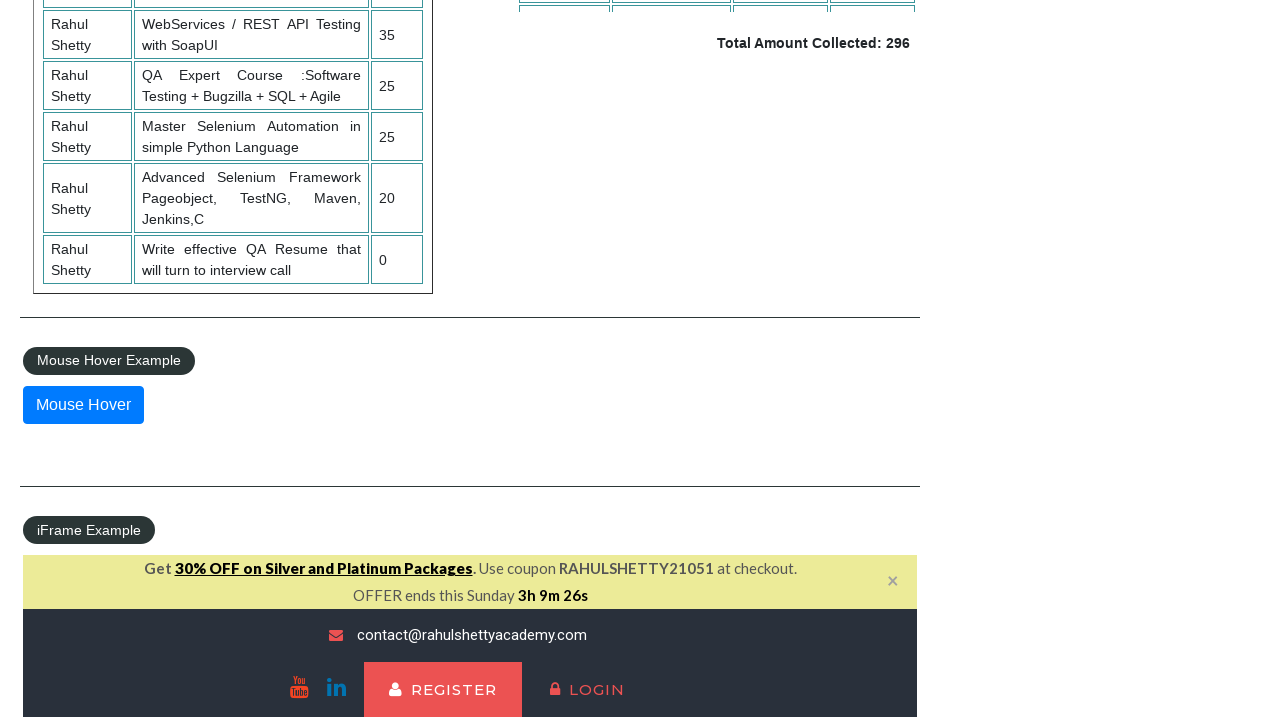

Filled name text input field with 'Michael Thompson' on #name
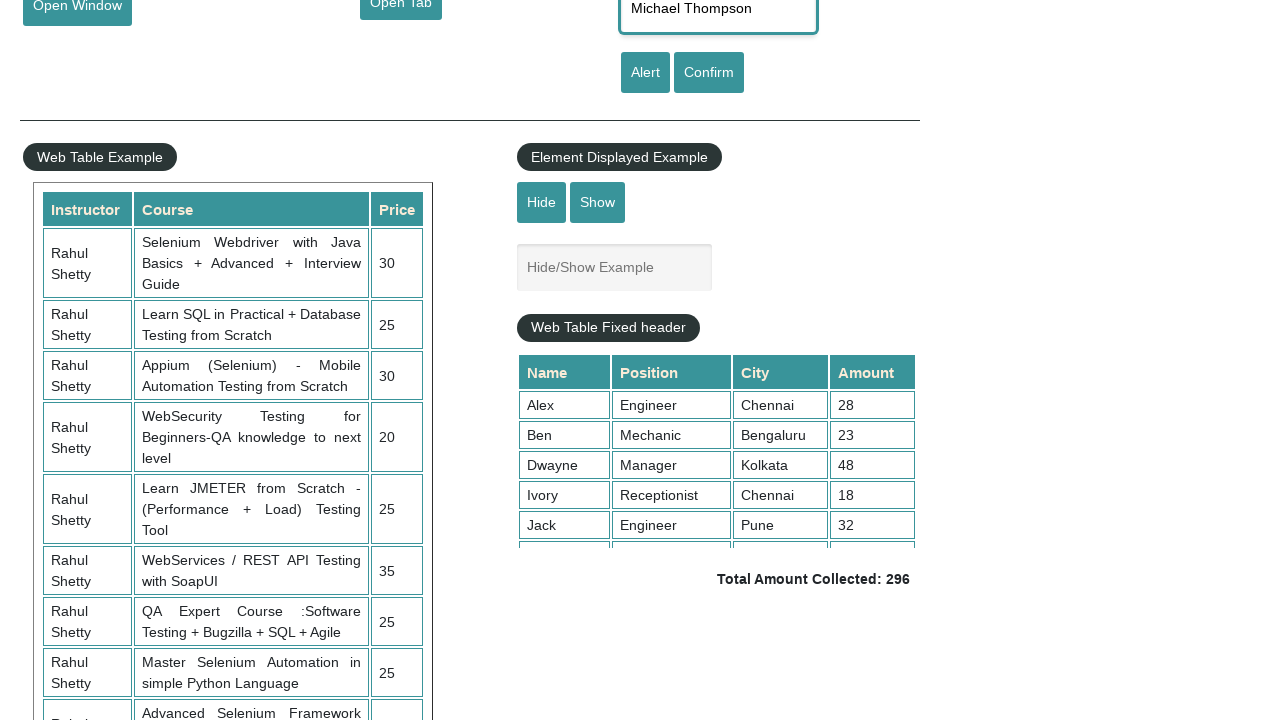

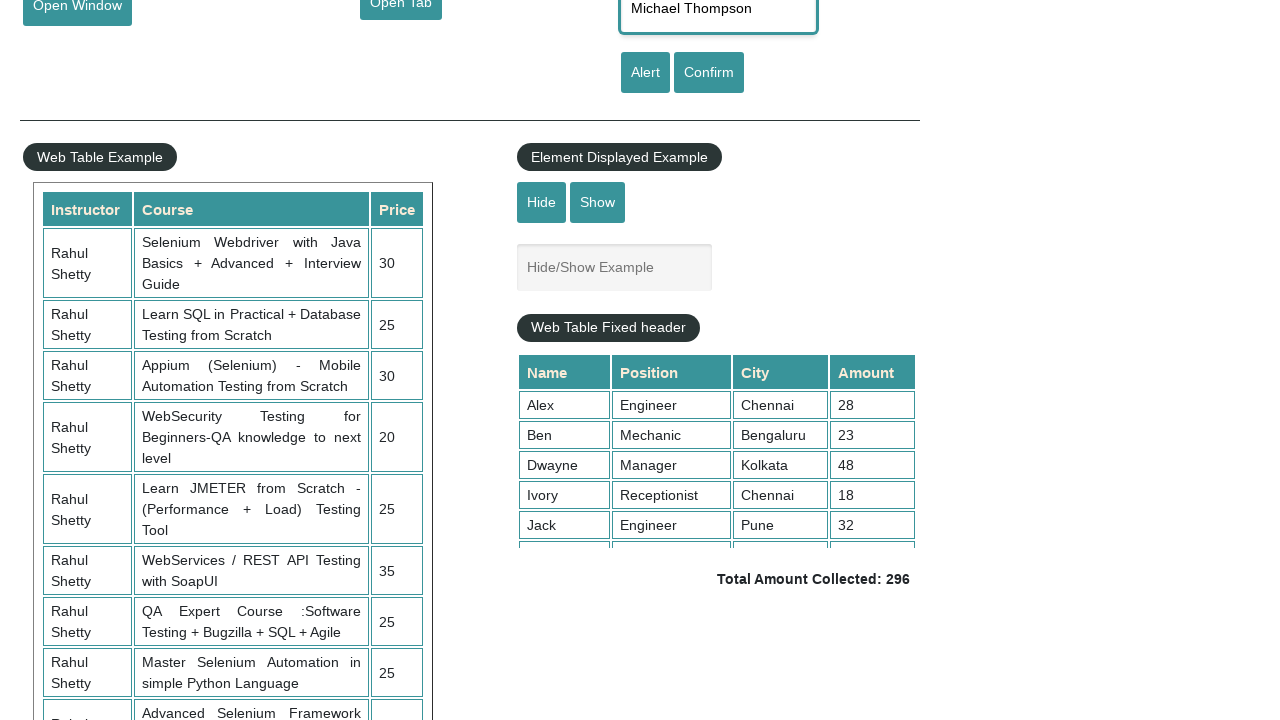